Tests an e-commerce flow by adding specific vegetables (Cucumber, Brocolli, Beetroot) to cart, proceeding to checkout, applying a promo code, and verifying the promo is applied successfully.

Starting URL: https://rahulshettyacademy.com/seleniumPractise/

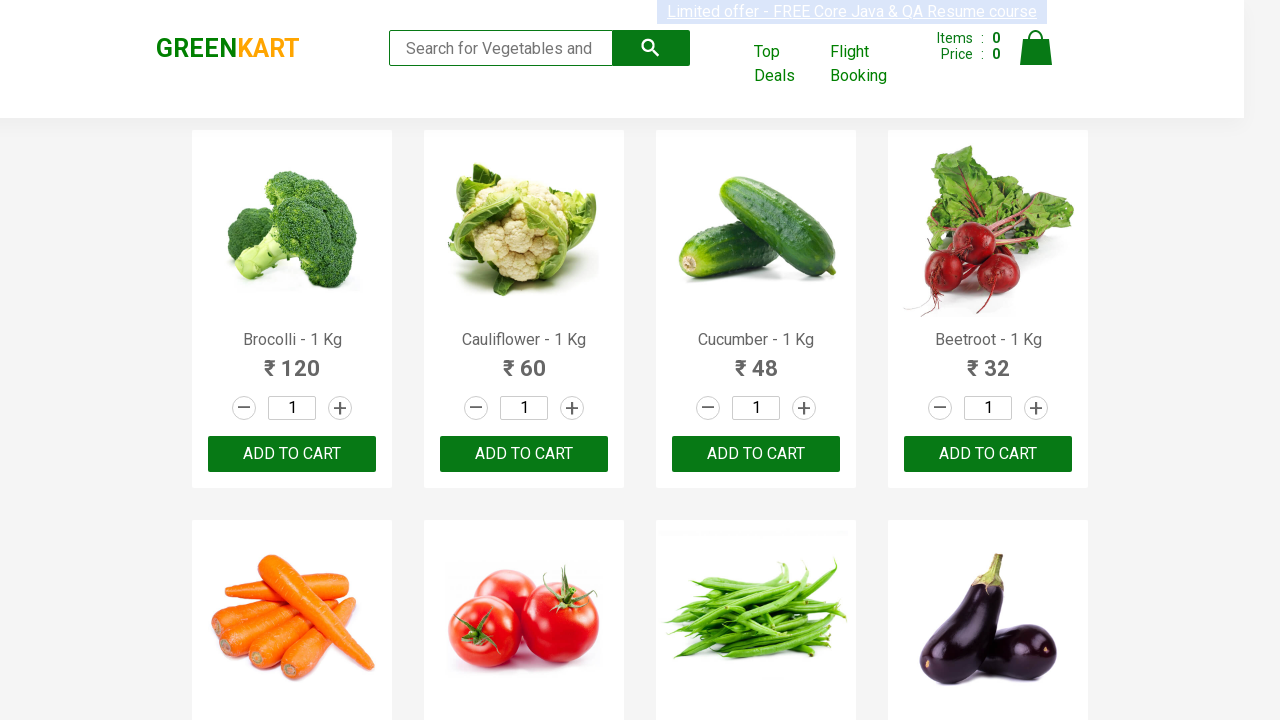

Waited for product names to load on the page
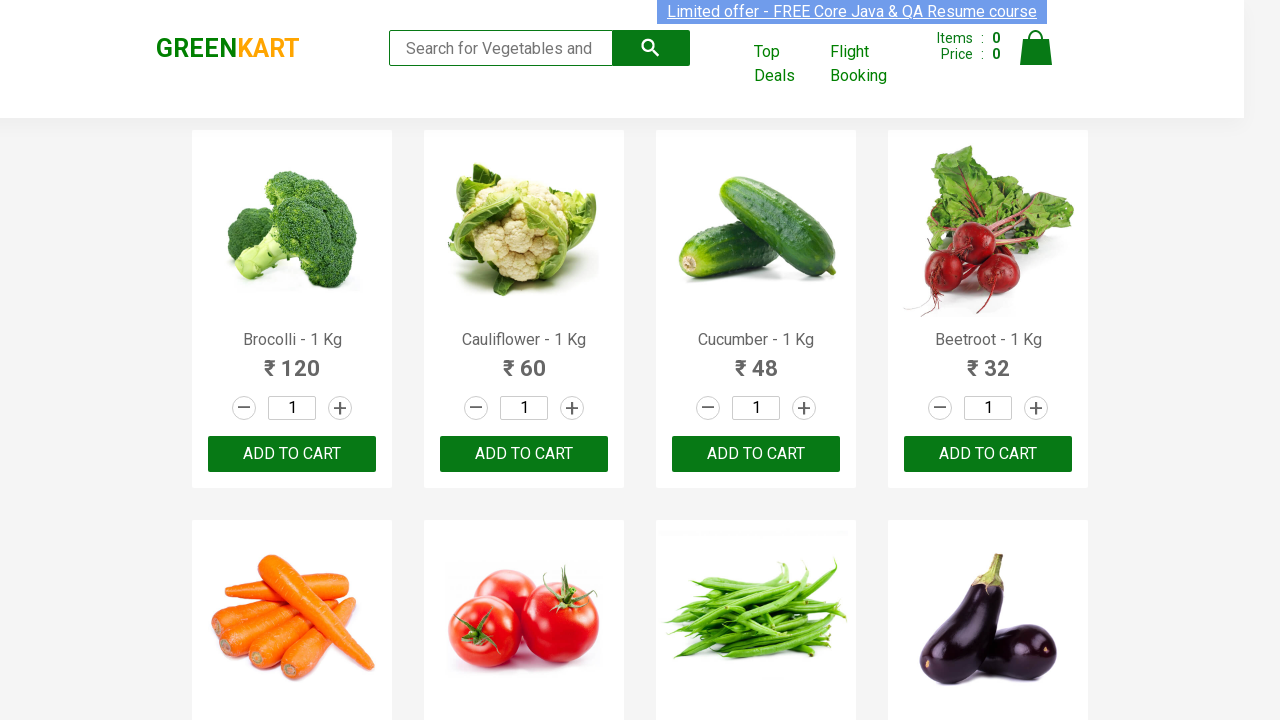

Retrieved all product name elements
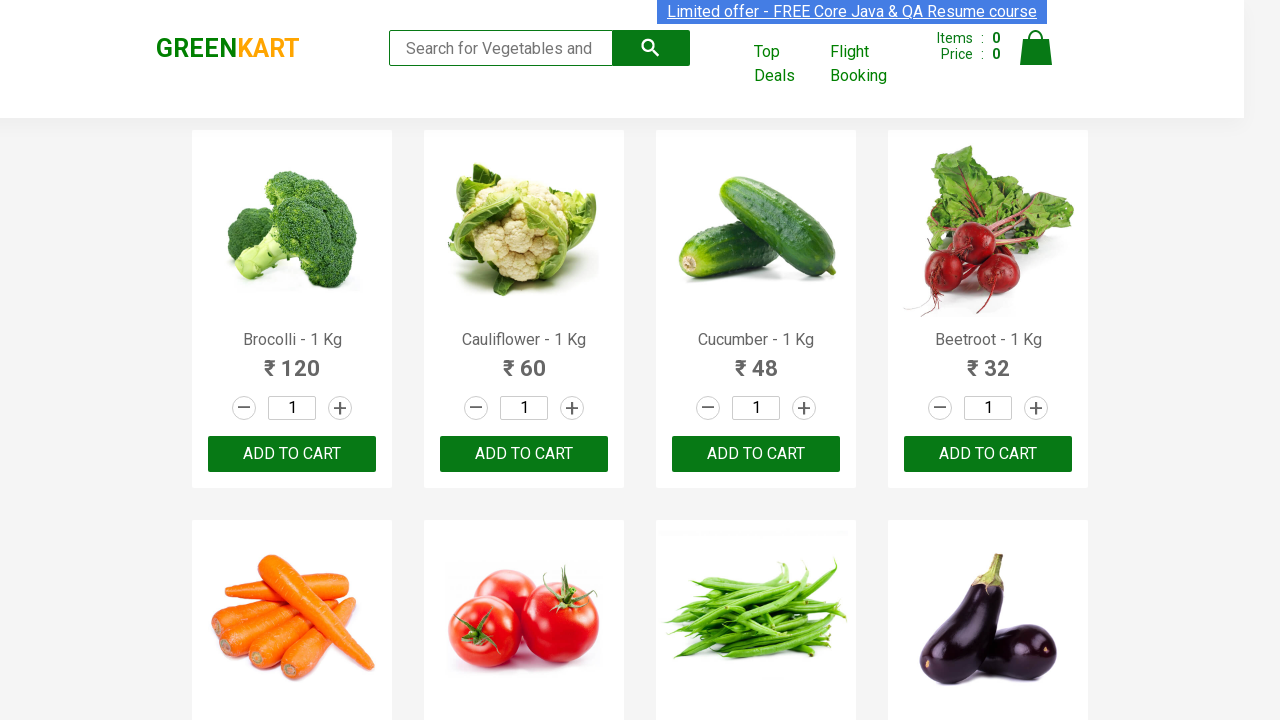

Retrieved all add to cart buttons
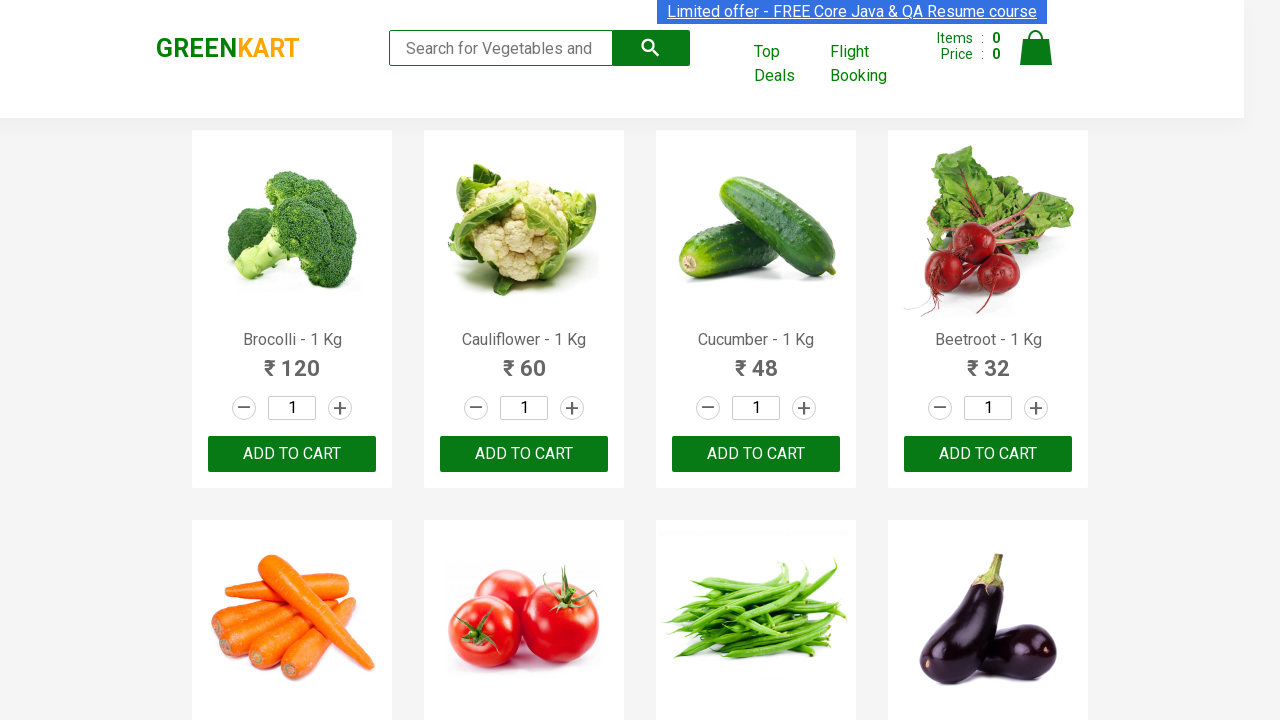

Added Brocolli to cart at (292, 454) on xpath=//div[@class='product-action']/button >> nth=0
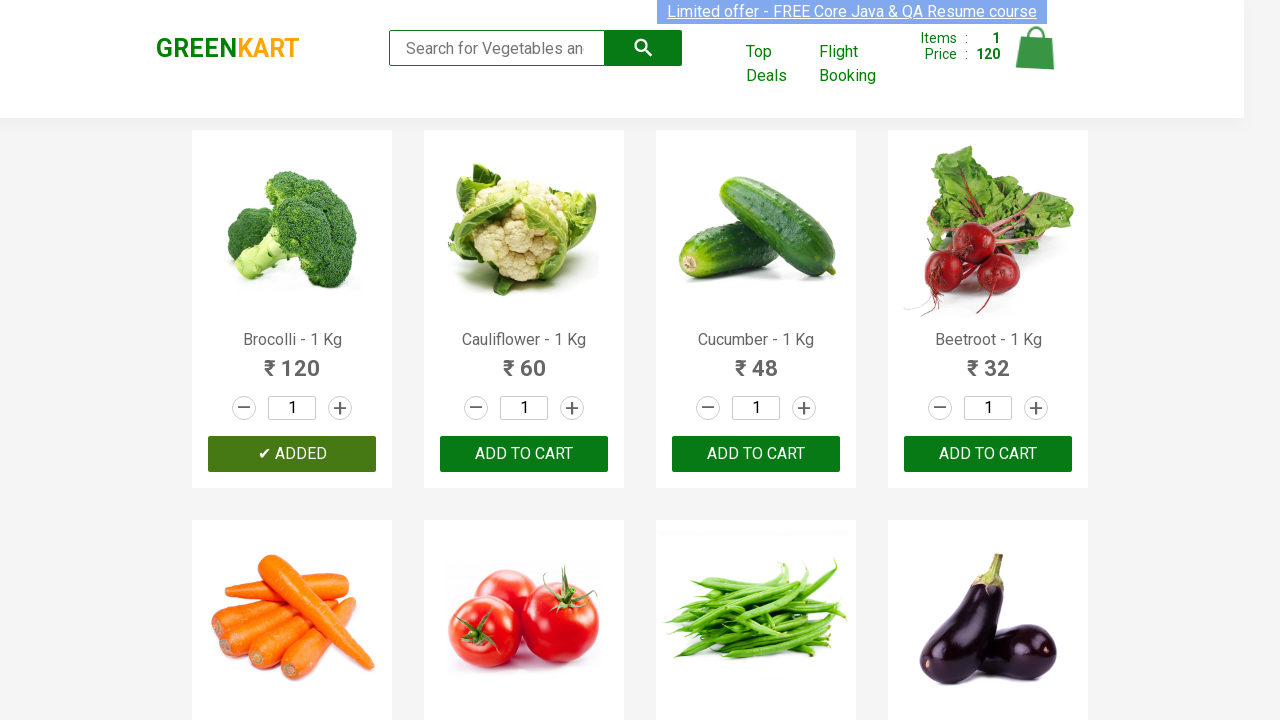

Added Cucumber to cart at (756, 454) on xpath=//div[@class='product-action']/button >> nth=2
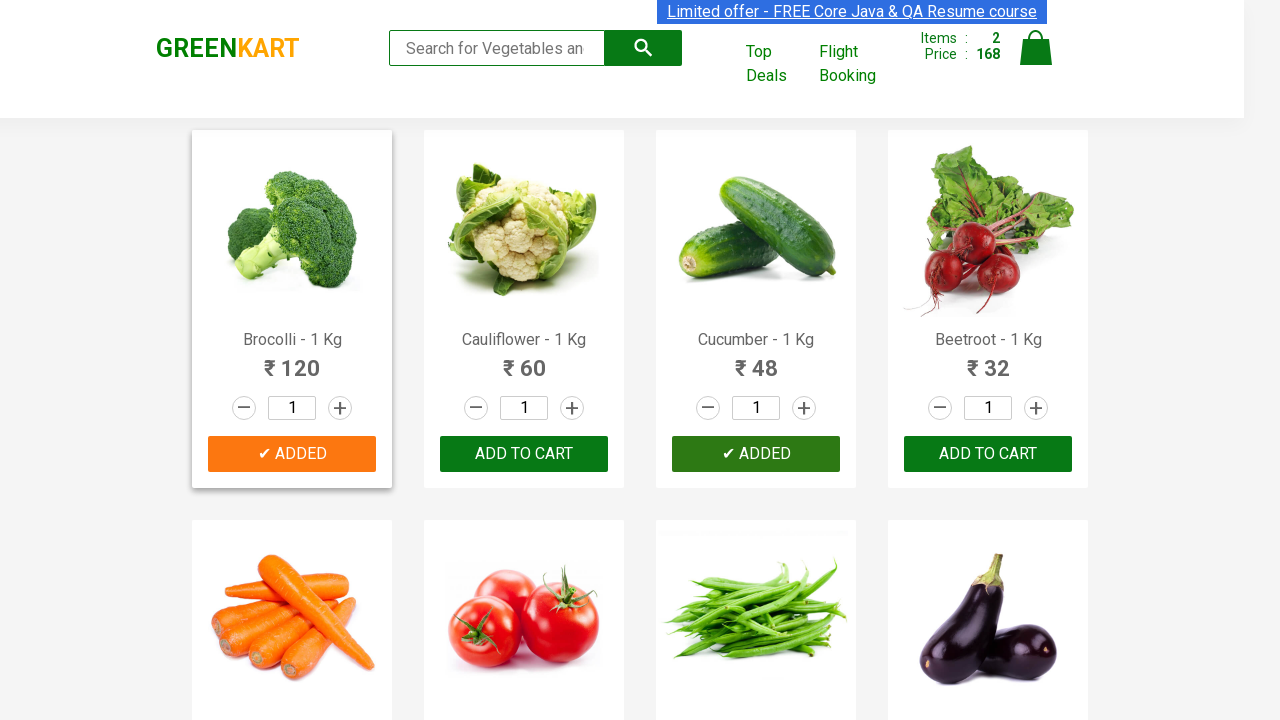

Added Beetroot to cart at (988, 454) on xpath=//div[@class='product-action']/button >> nth=3
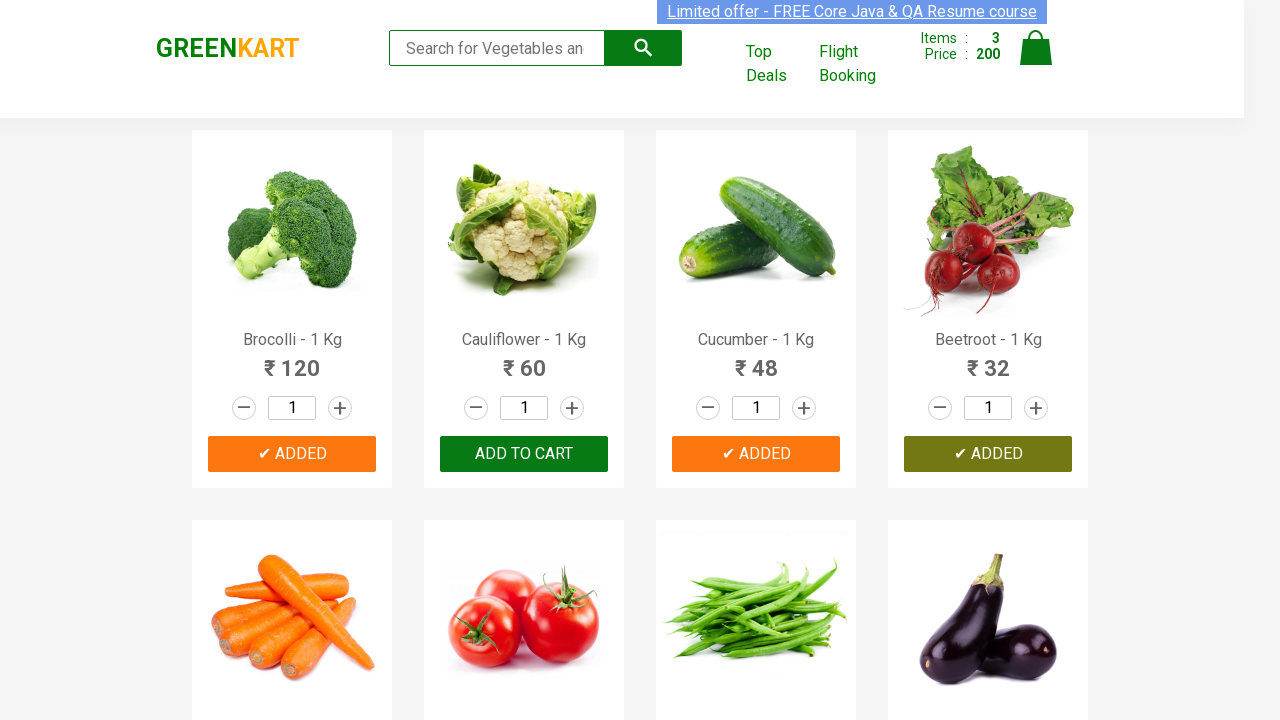

Clicked on cart icon to view cart at (1036, 48) on img[alt='Cart']
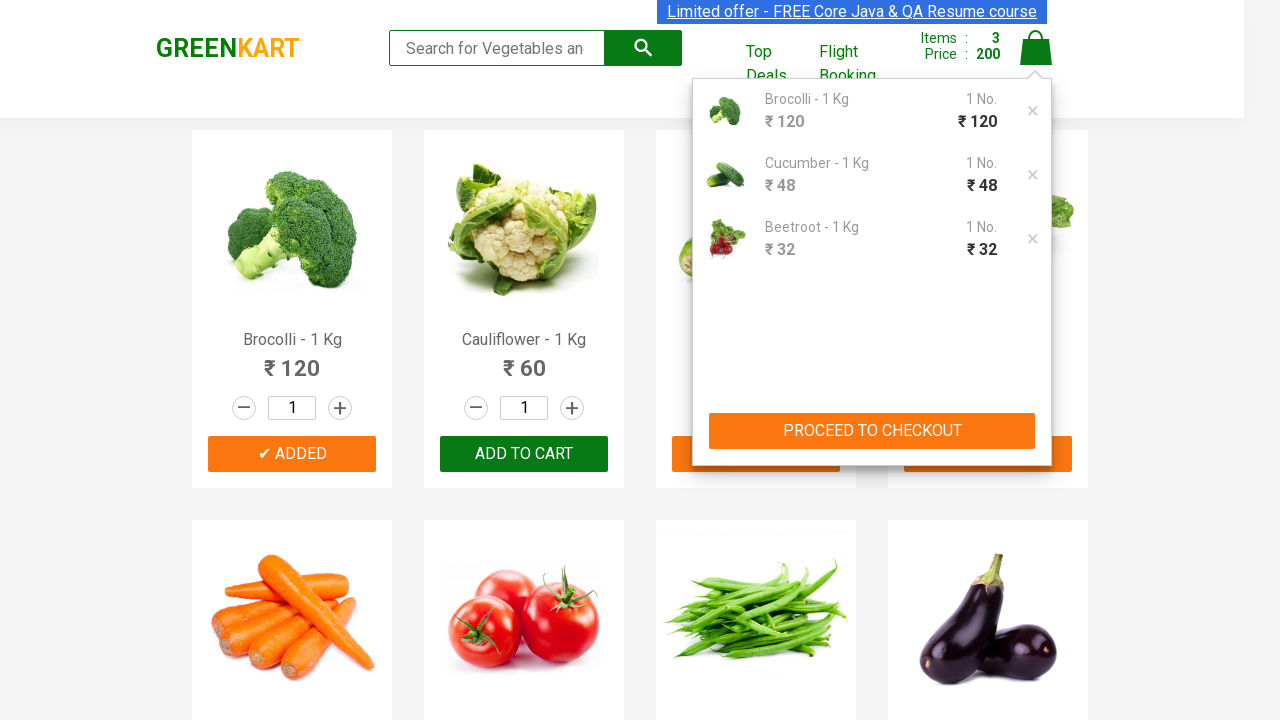

Clicked PROCEED TO CHECKOUT button at (872, 431) on xpath=//button[contains(text(),'PROCEED TO CHECKOUT')]
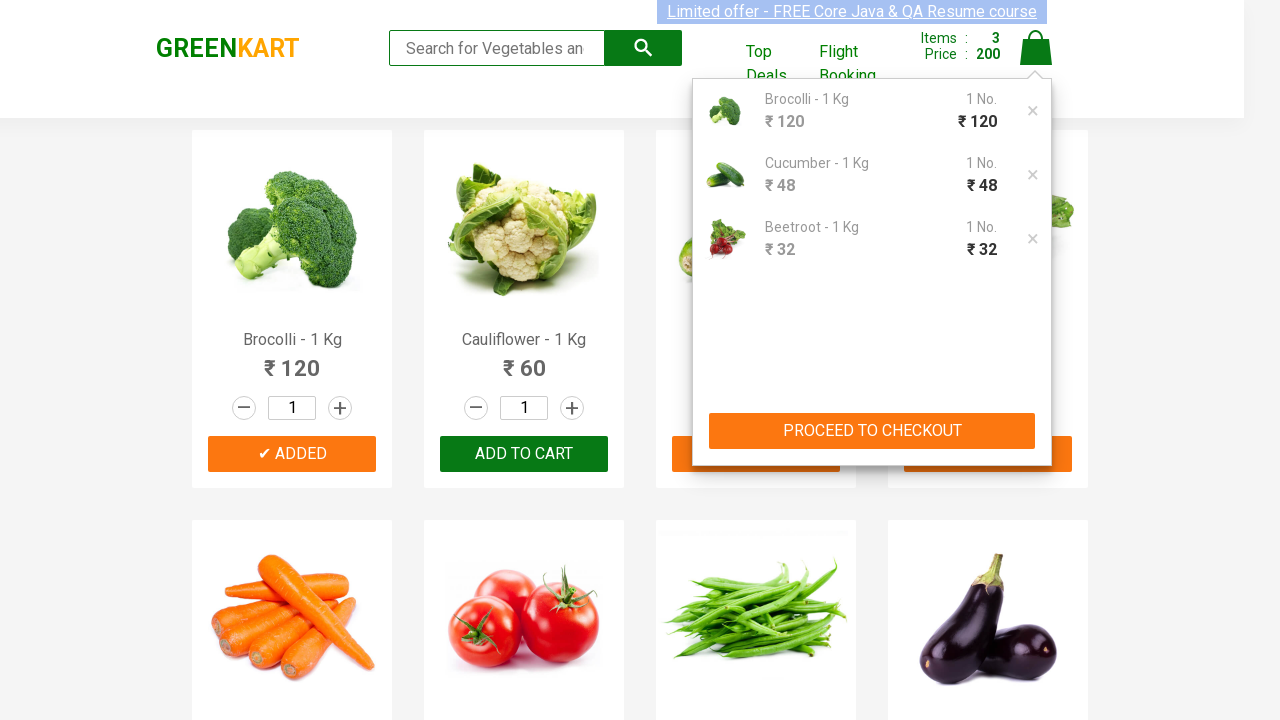

Promo code input field is now visible
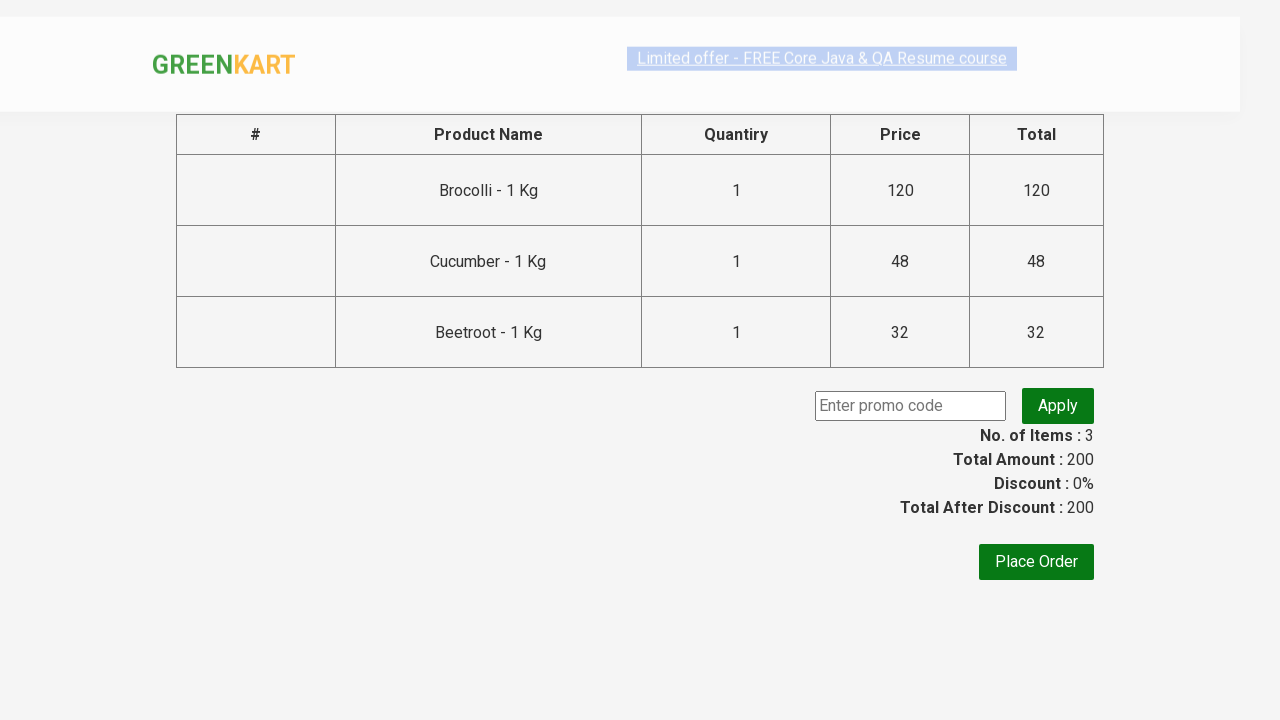

Entered promo code 'rahulshettyacademy' in the input field on input.promoCode
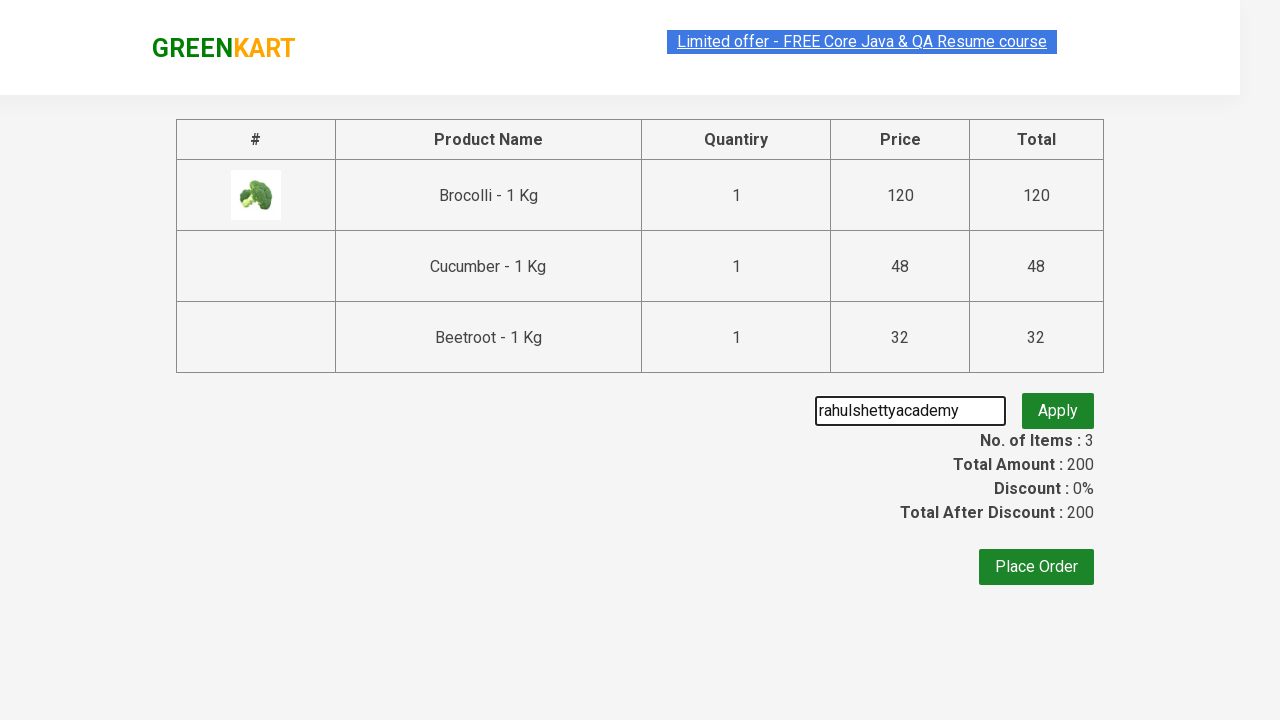

Clicked apply promo code button at (1058, 406) on button.promoBtn
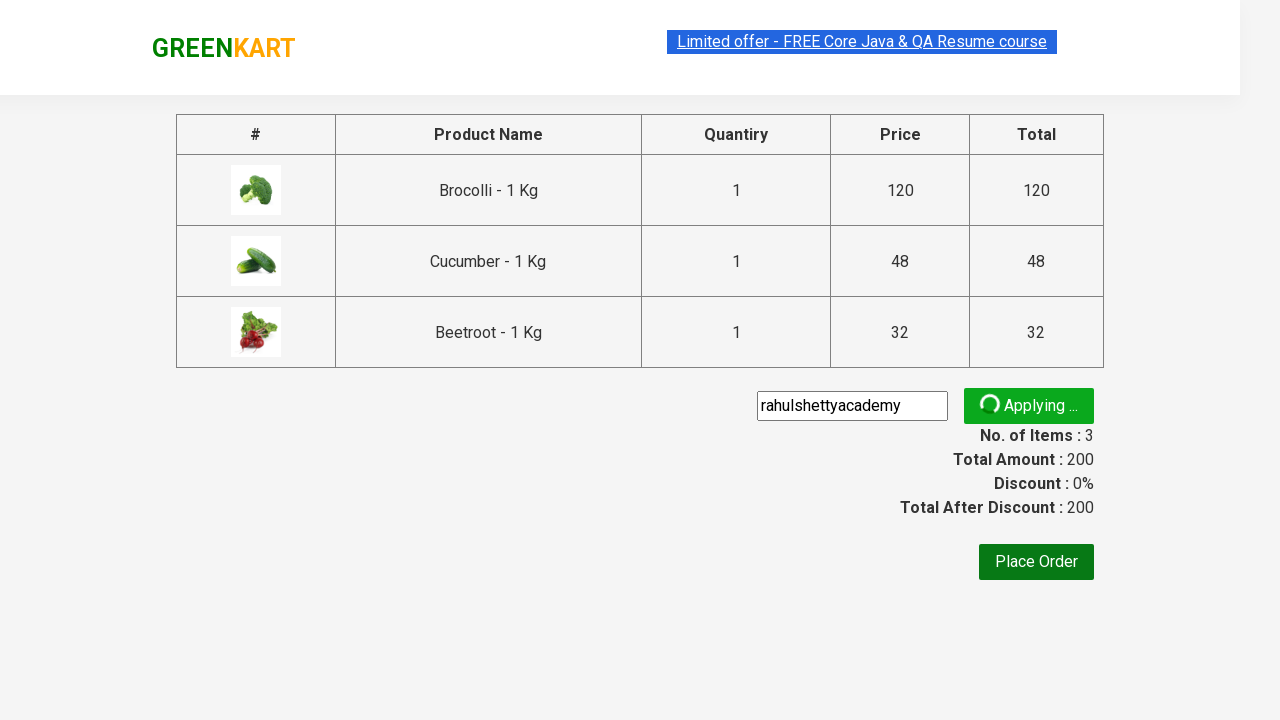

Promo code was successfully applied and promo info is visible
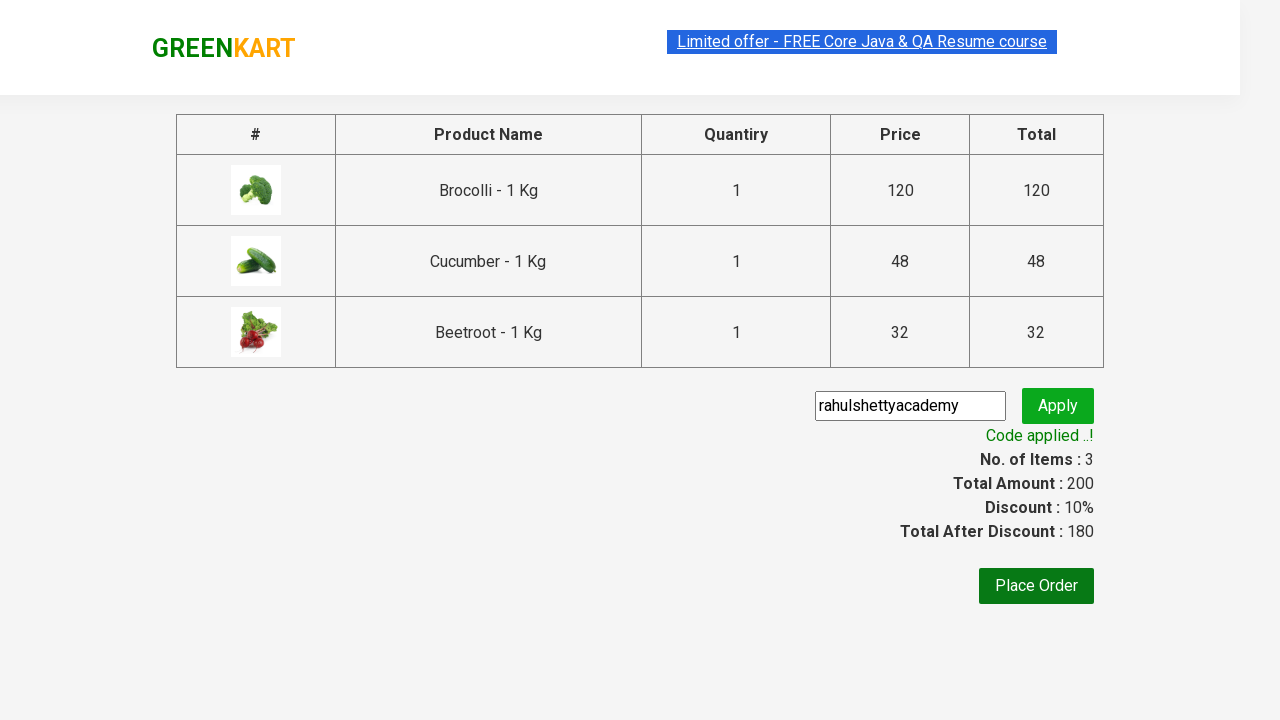

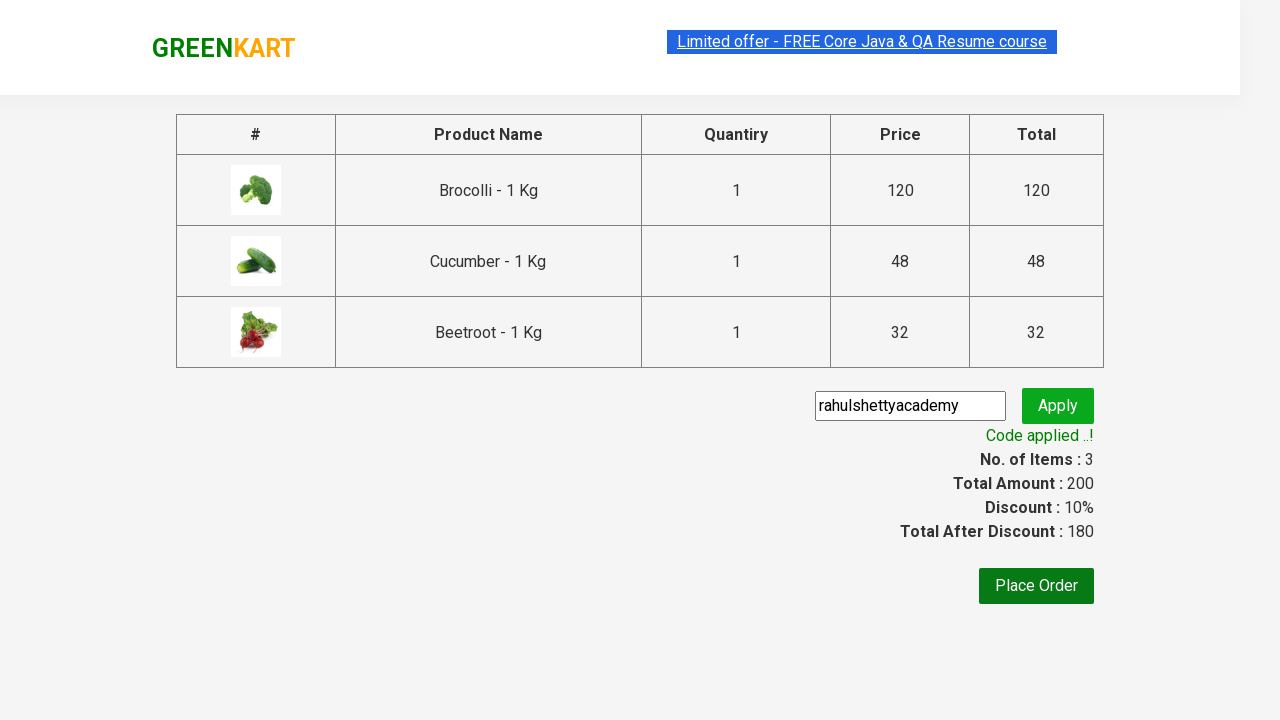